Opens a new tab by clicking the New Tab button and verifies the logo element is visible in the new tab

Starting URL: https://practice-automation.com/window-operations/

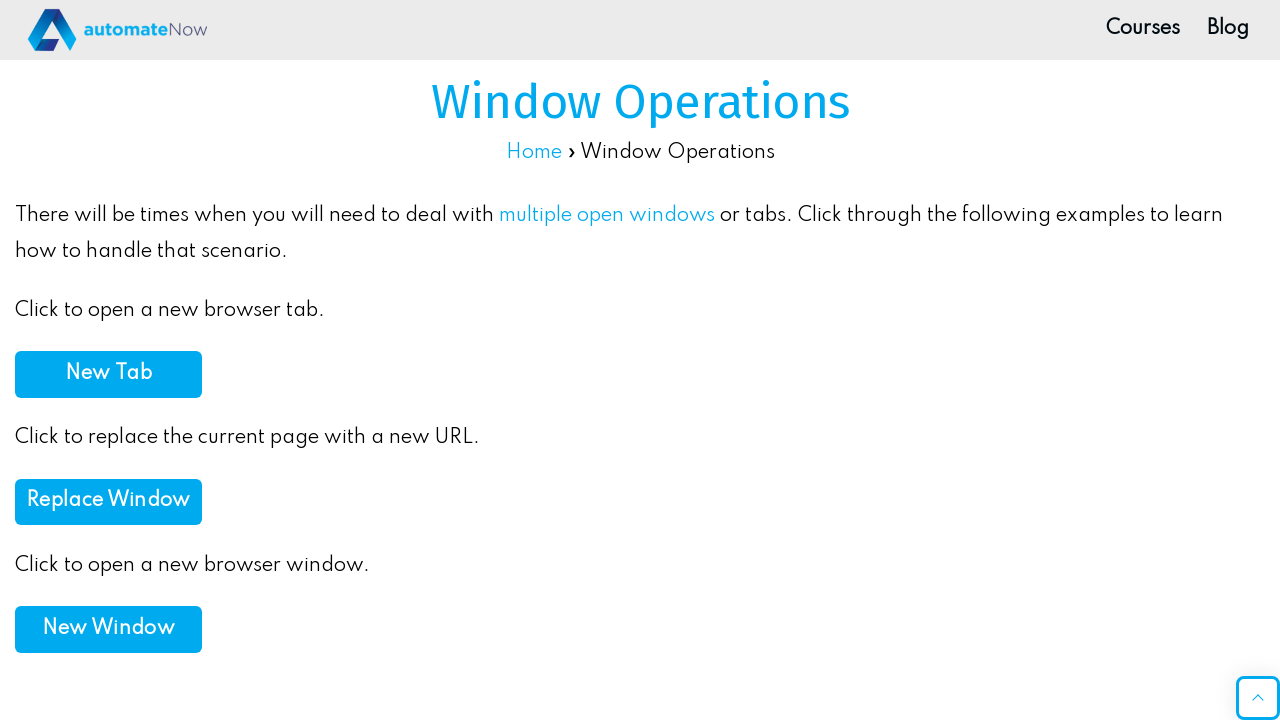

Clicked the New Tab button at (108, 374) on xpath=//b[contains(text(),'New Tab')]
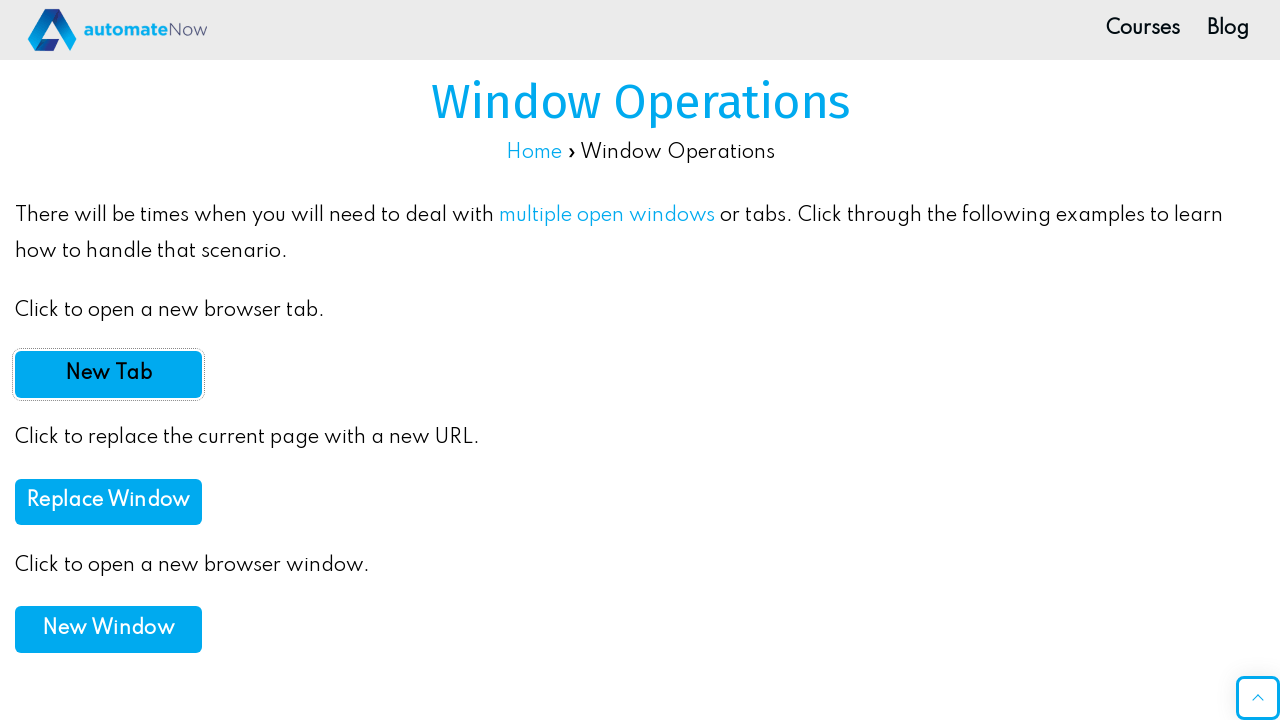

Clicked New Tab button to open new tab at (108, 374) on xpath=//b[contains(text(),'New Tab')]
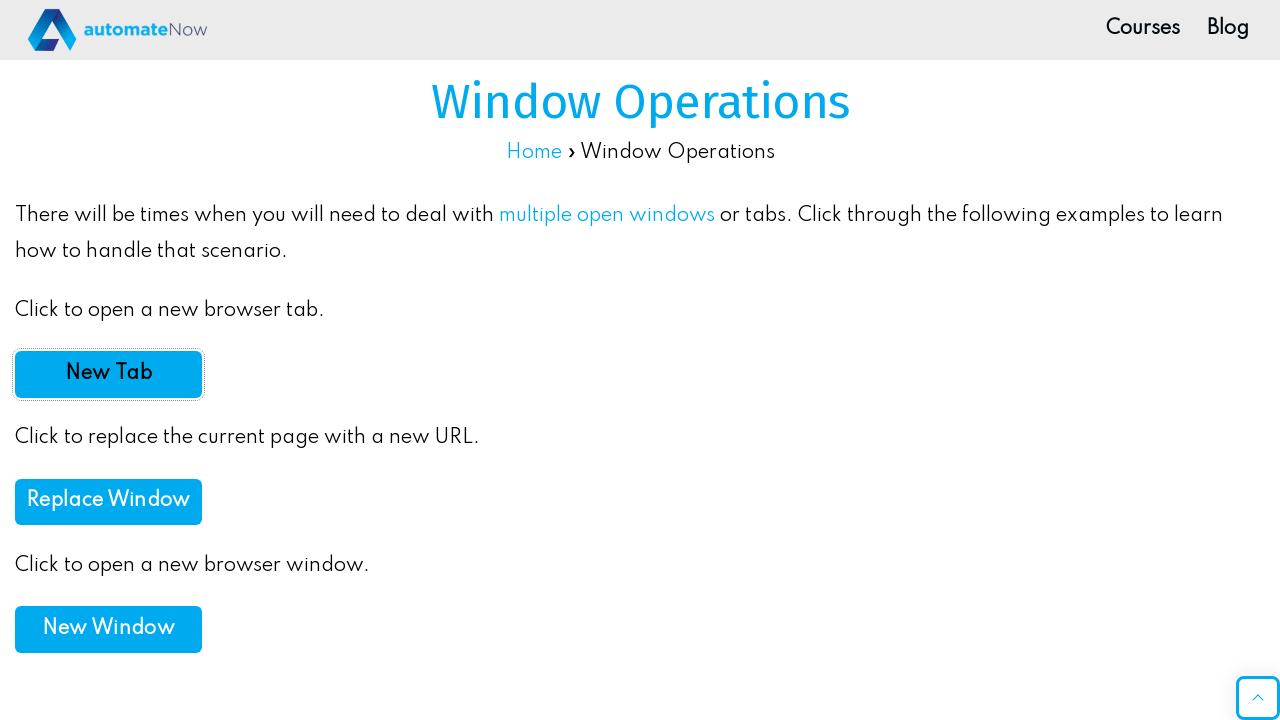

Switched to newly opened tab
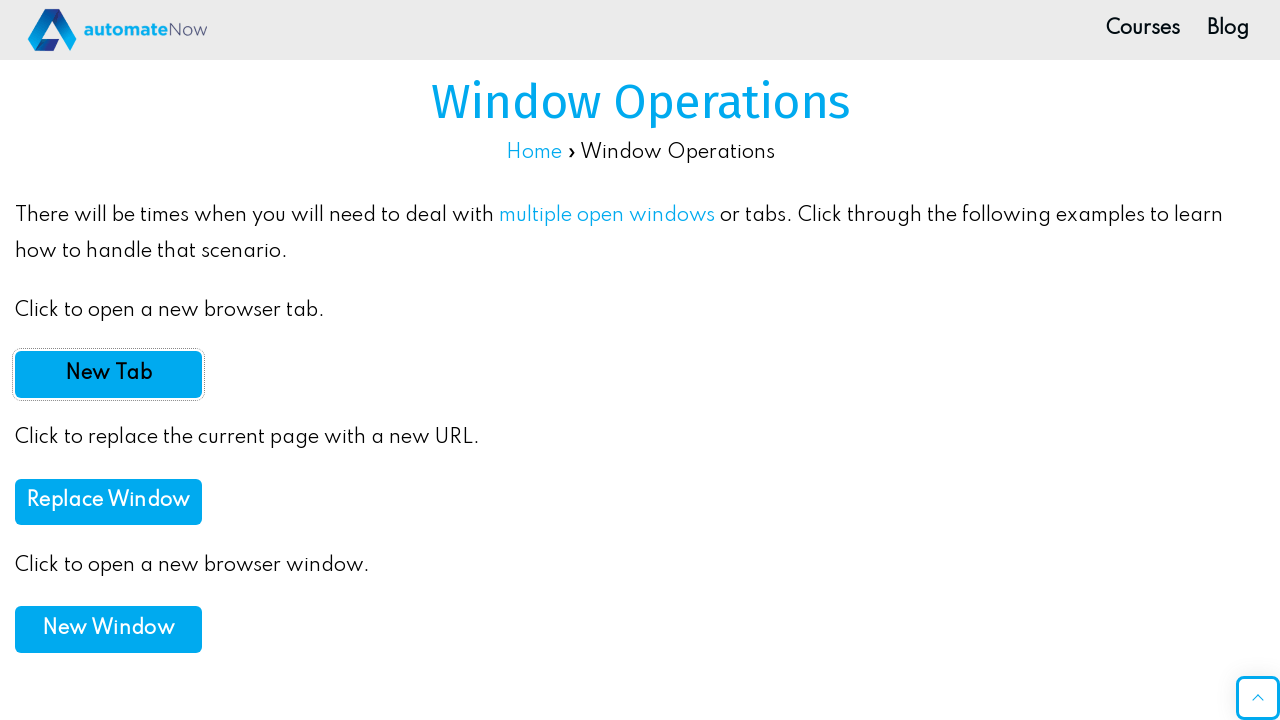

Logo element is visible in the new tab
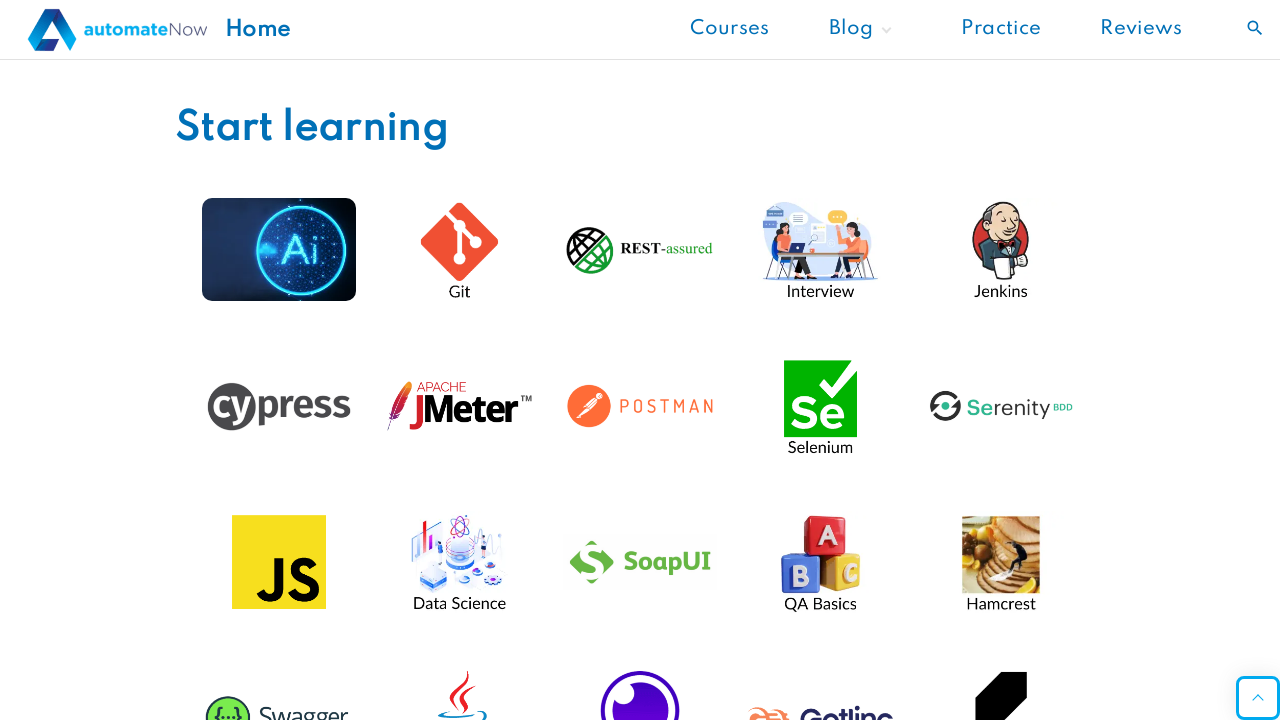

Closed the new tab
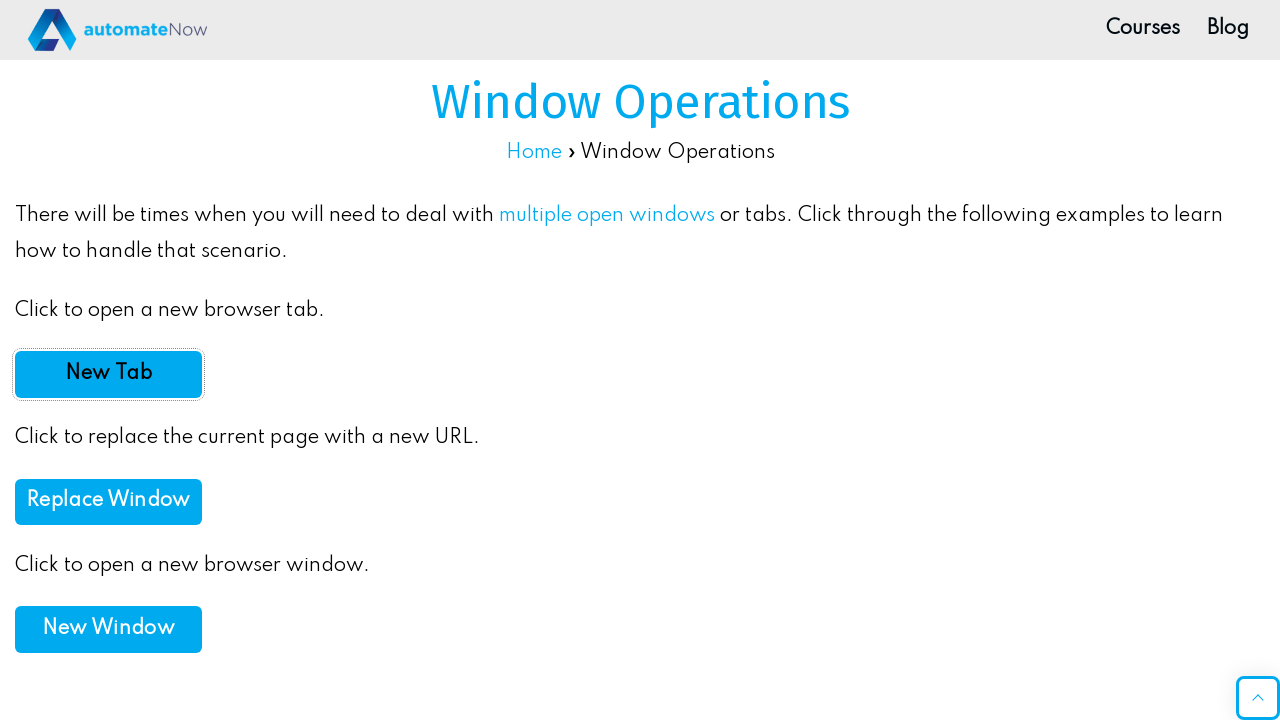

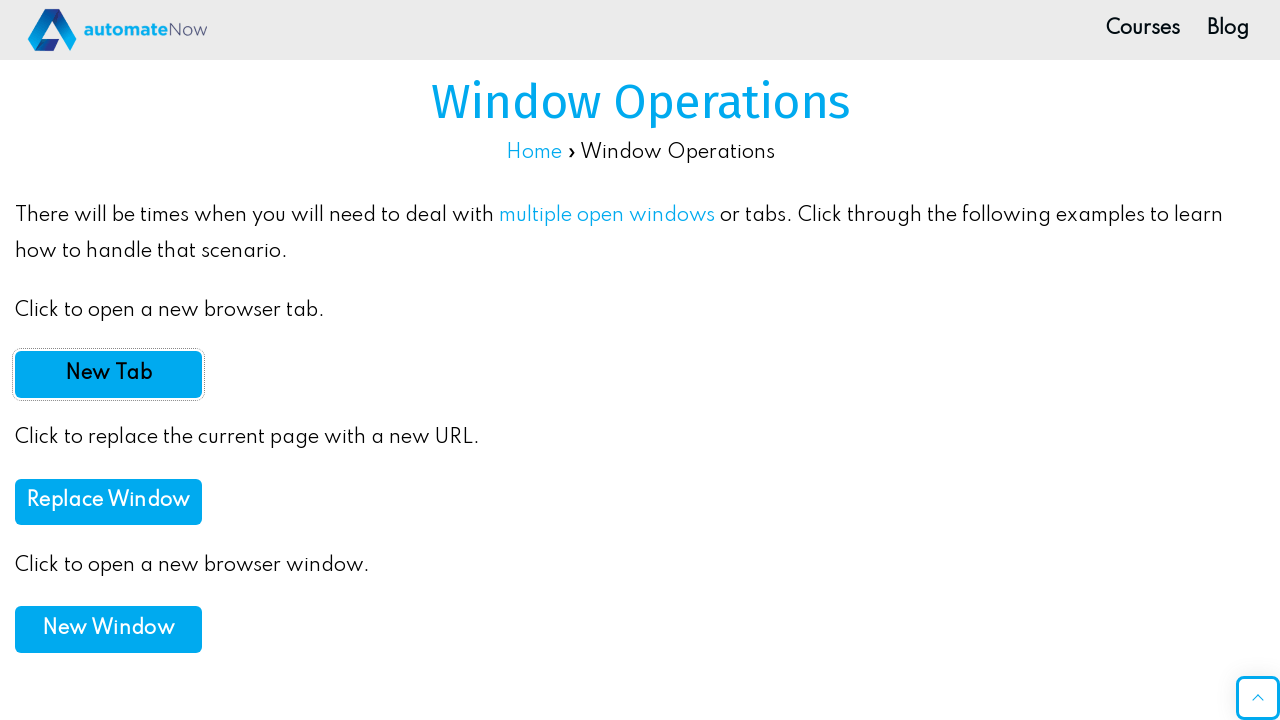